Tests different mouse click interactions including double-click, right-click, and regular click on buttons

Starting URL: https://demoqa.com/buttons

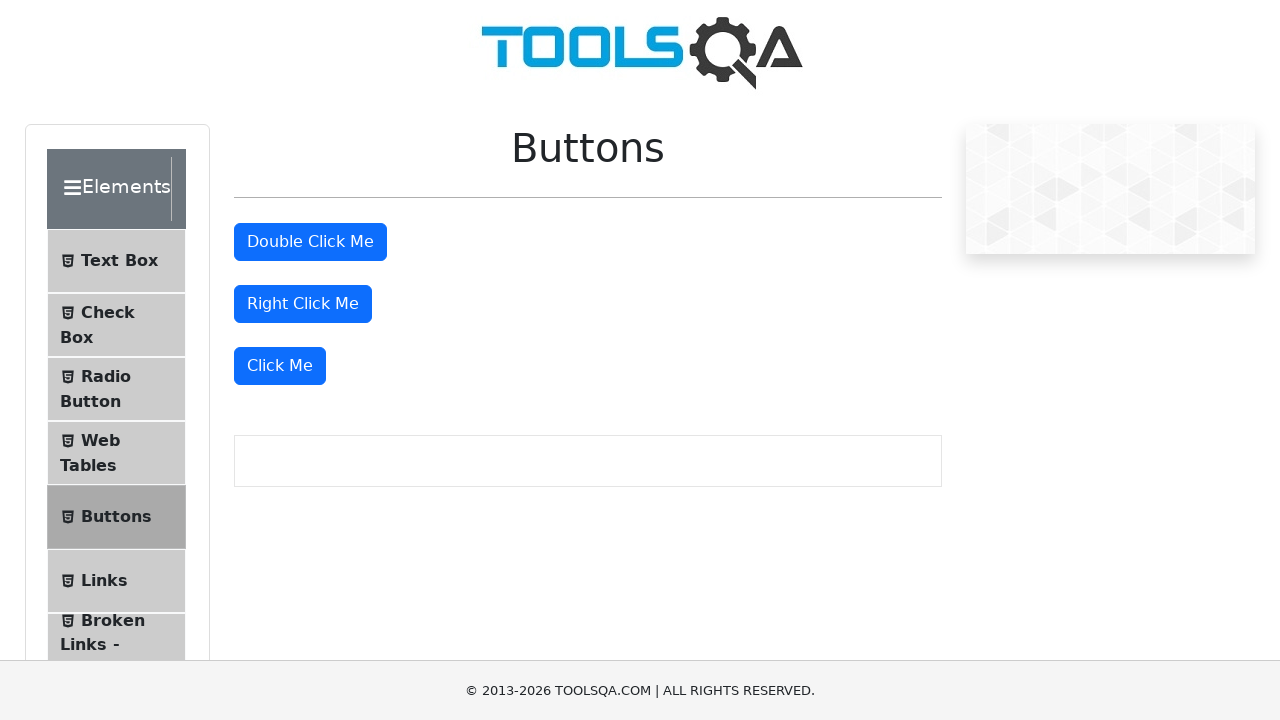

Double-clicked the double-click button at (310, 242) on #doubleClickBtn
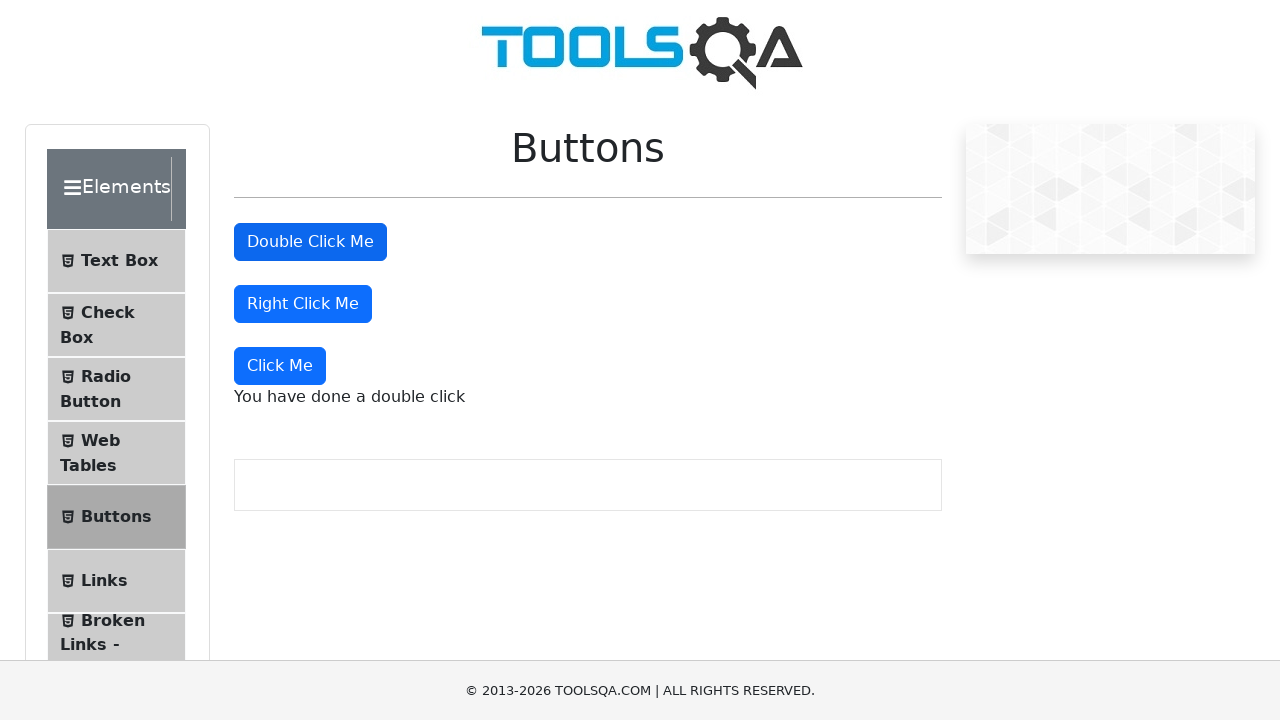

Double-click message appeared
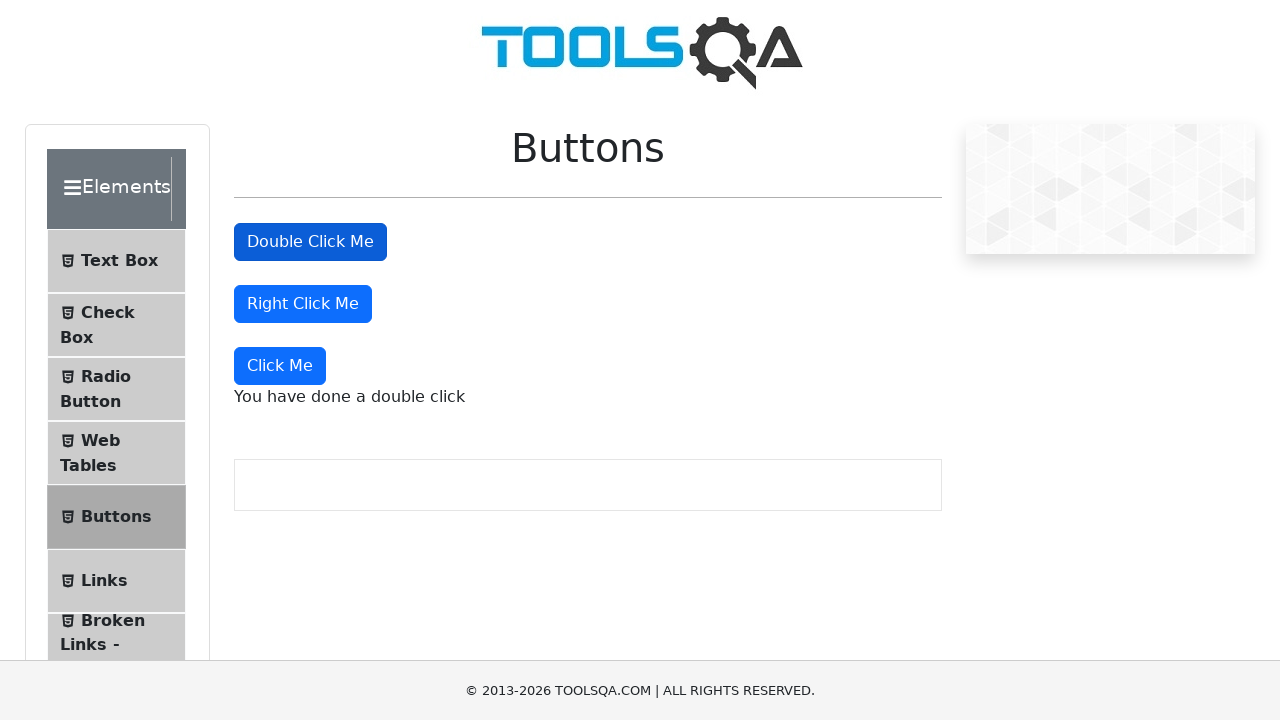

Right-clicked the right-click button at (303, 304) on #rightClickBtn
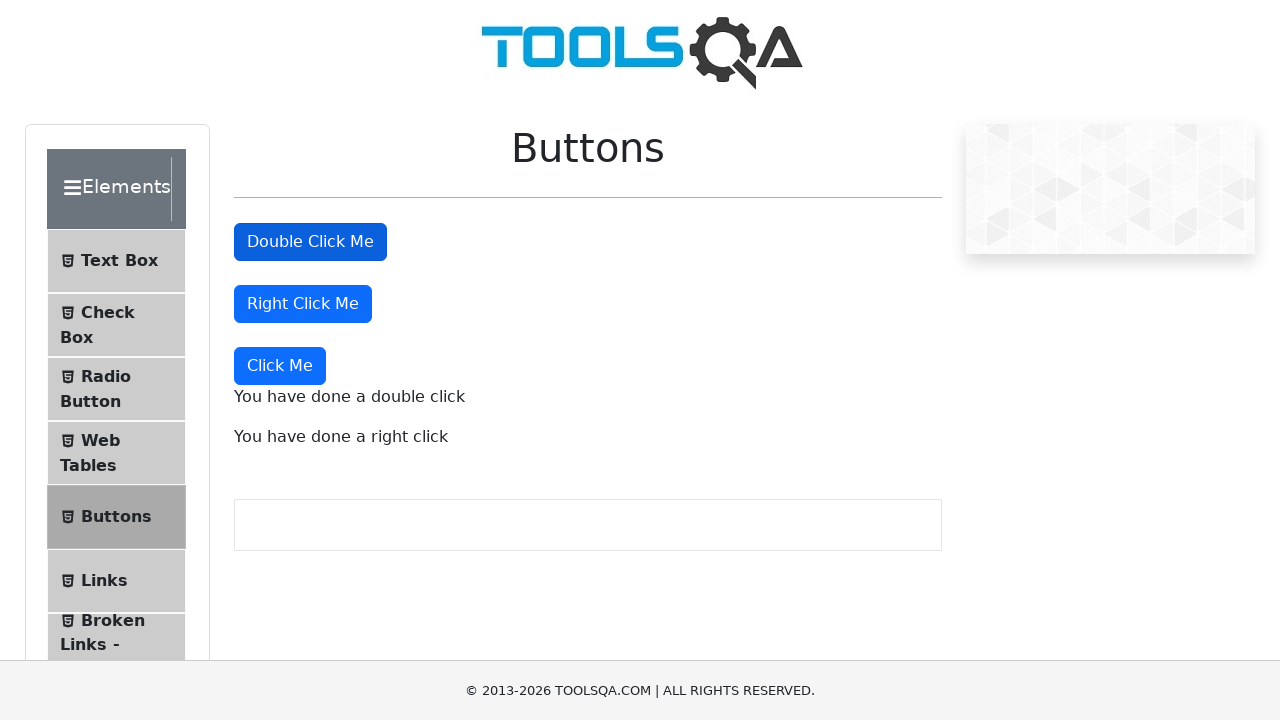

Clicked the 'Click Me' button at (280, 366) on xpath=//button[text()='Click Me']
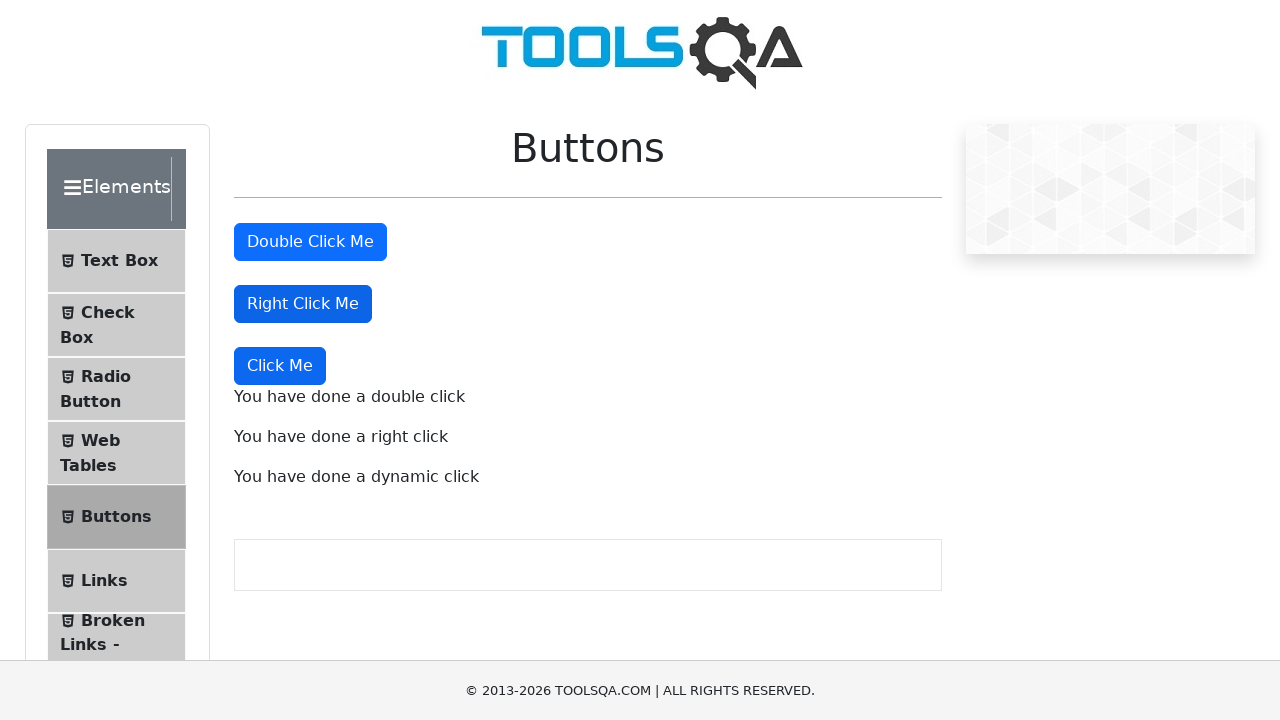

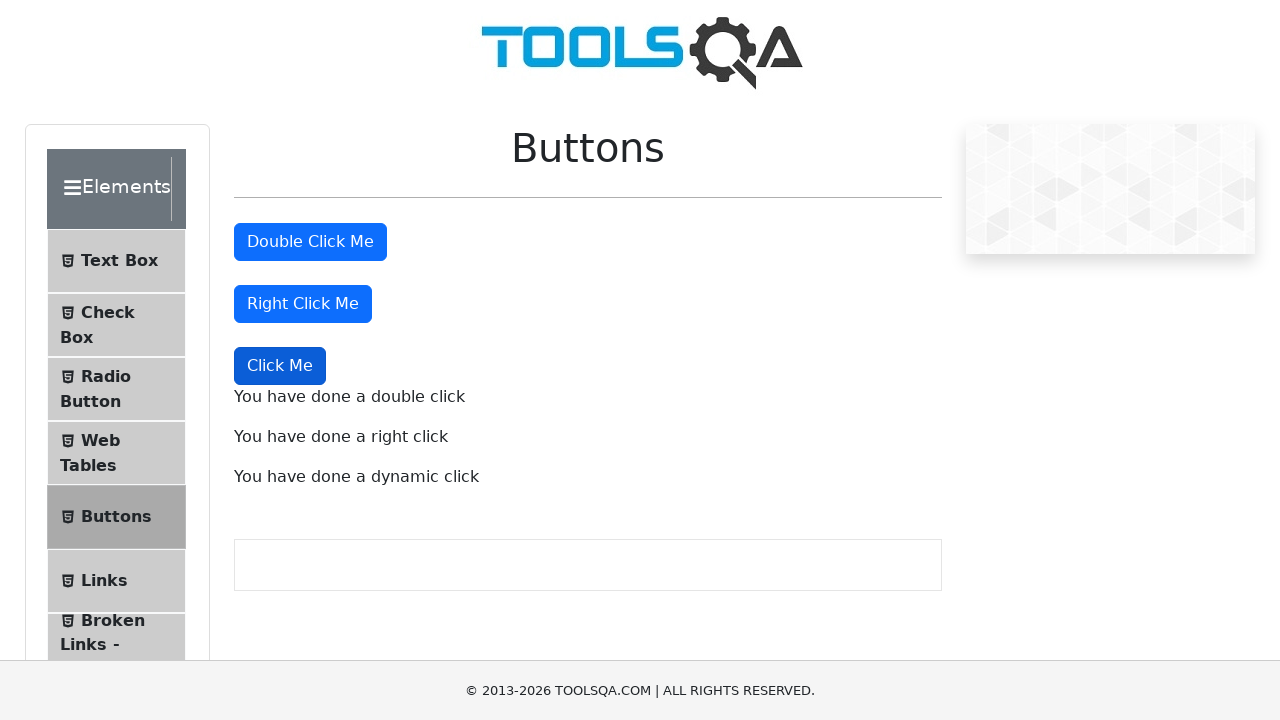